Tests the login form's validation by submitting empty username and password fields and verifying that an appropriate error message is displayed.

Starting URL: https://www.saucedemo.com/

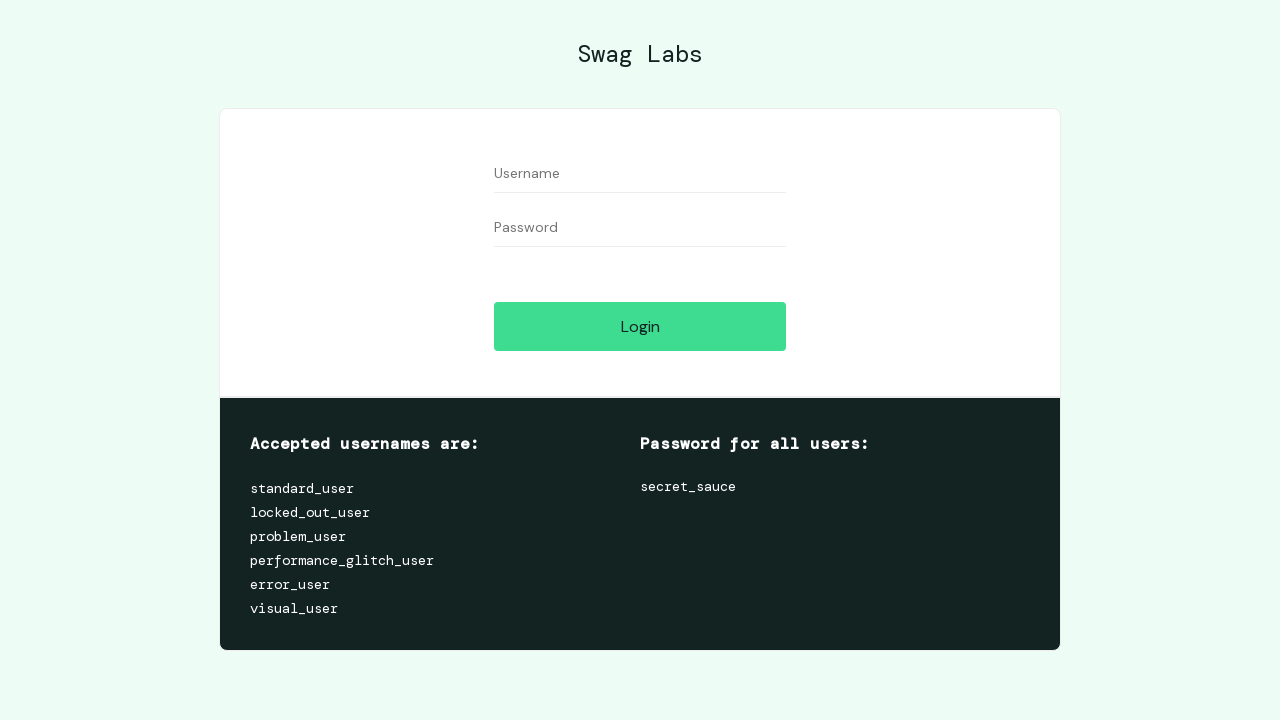

Filled username field with empty string on form #user-name
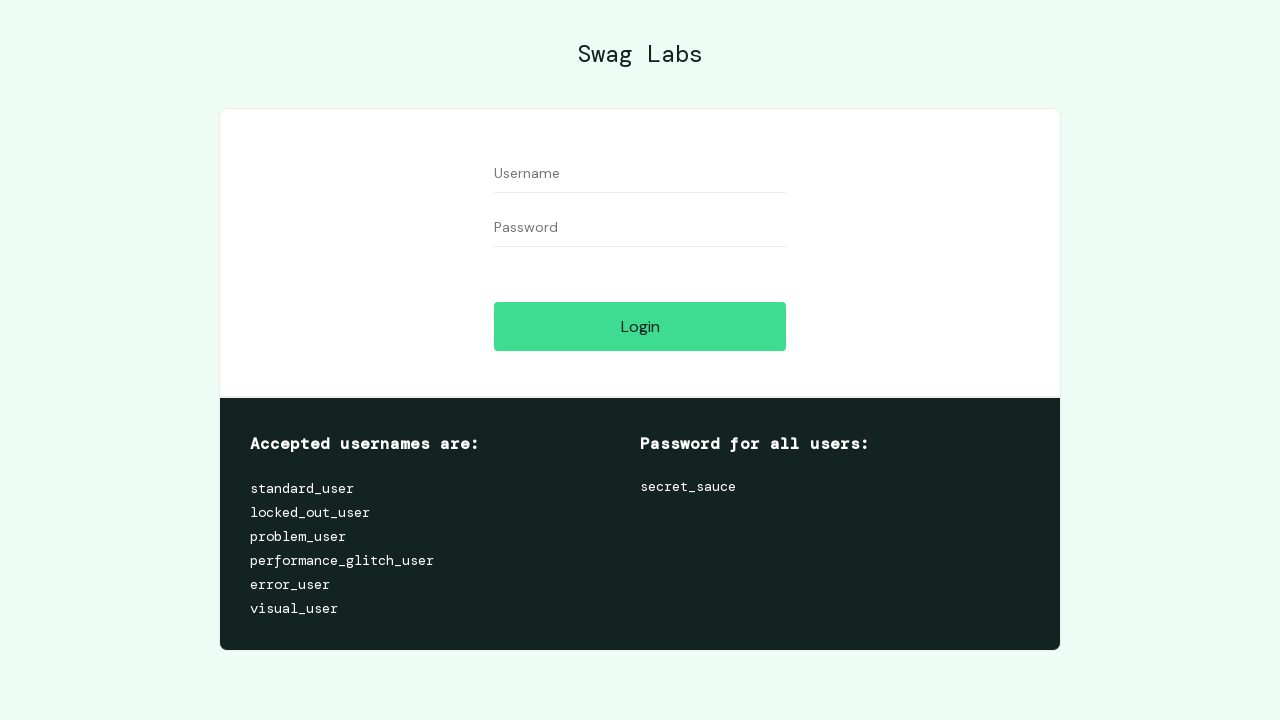

Filled password field with empty string on form #password
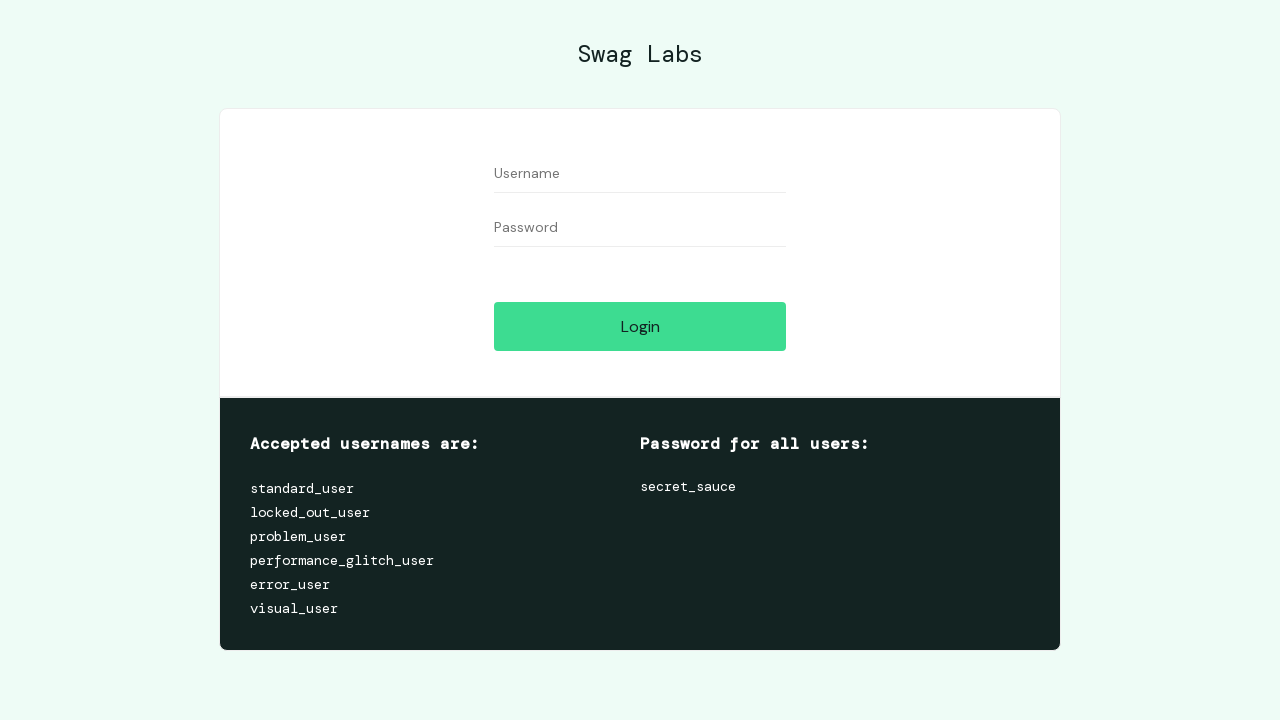

Clicked login button with empty credentials at (640, 326) on form #login-button
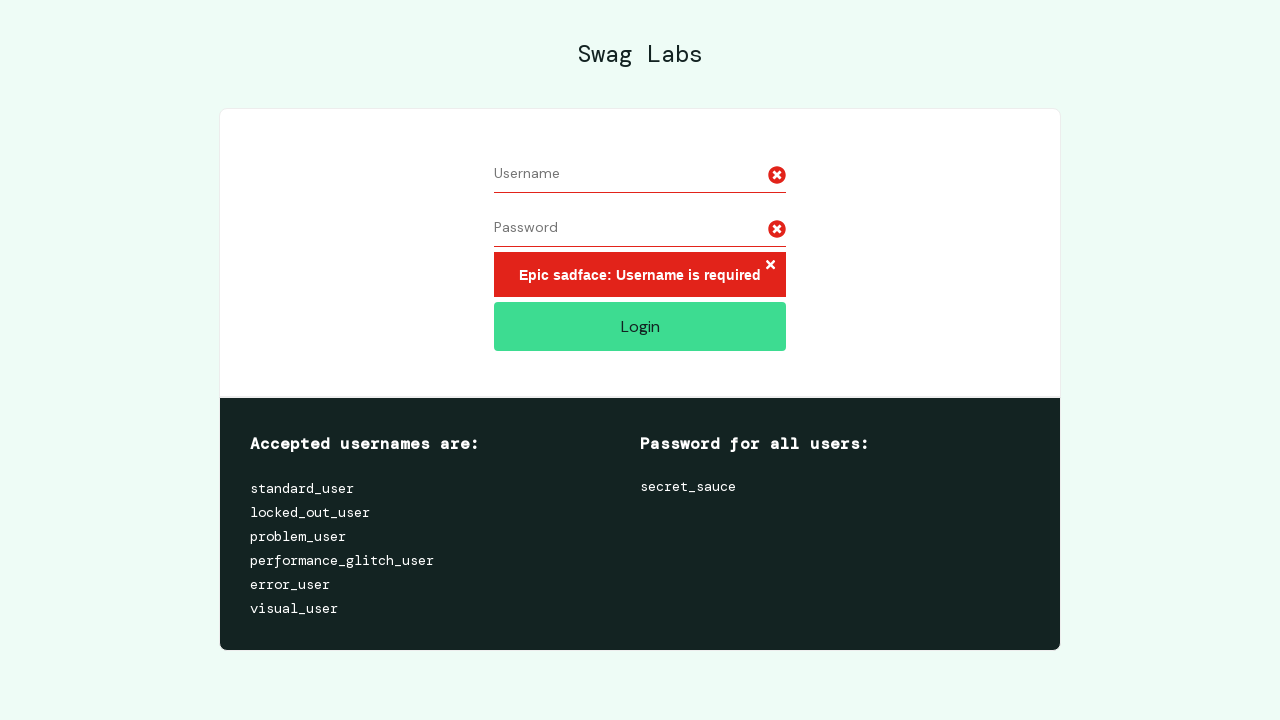

Verified error message 'Epic sadface: Username is required' appeared
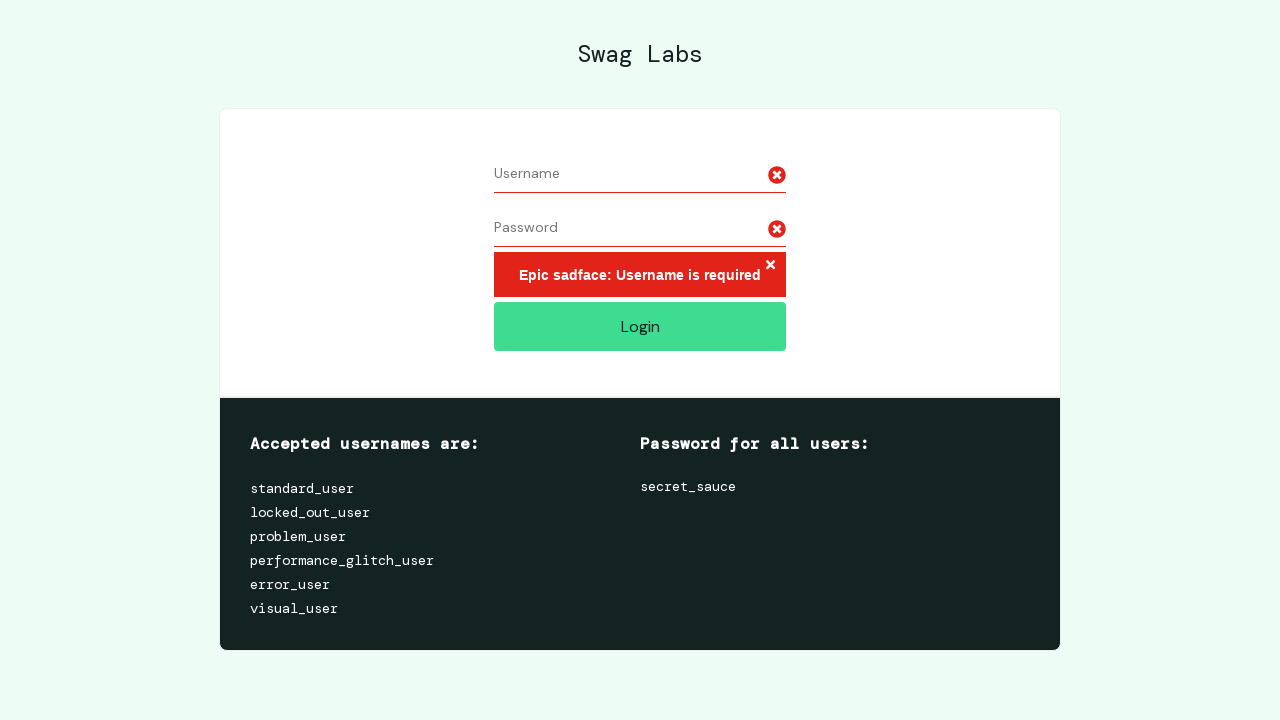

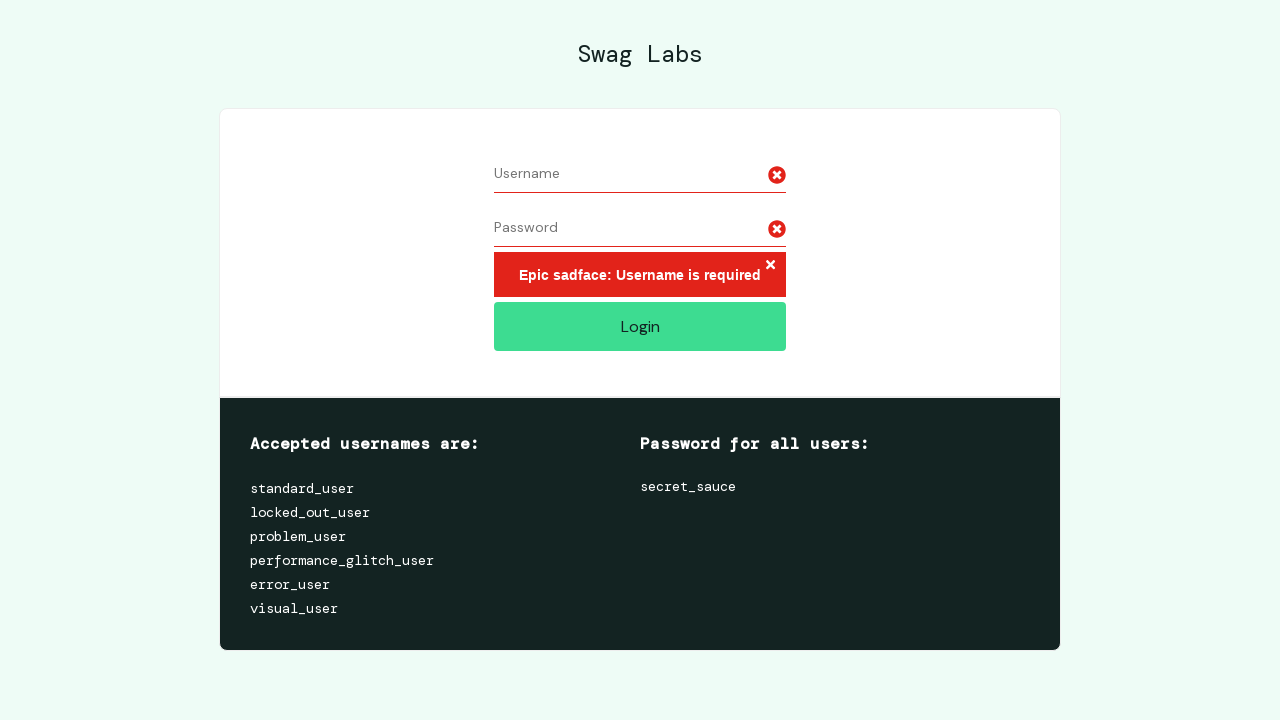